Tests form input and navigation functionality, demonstrating JavaScript execution for clicking and scrolling

Starting URL: https://rahulshettyacademy.com/angularpractice

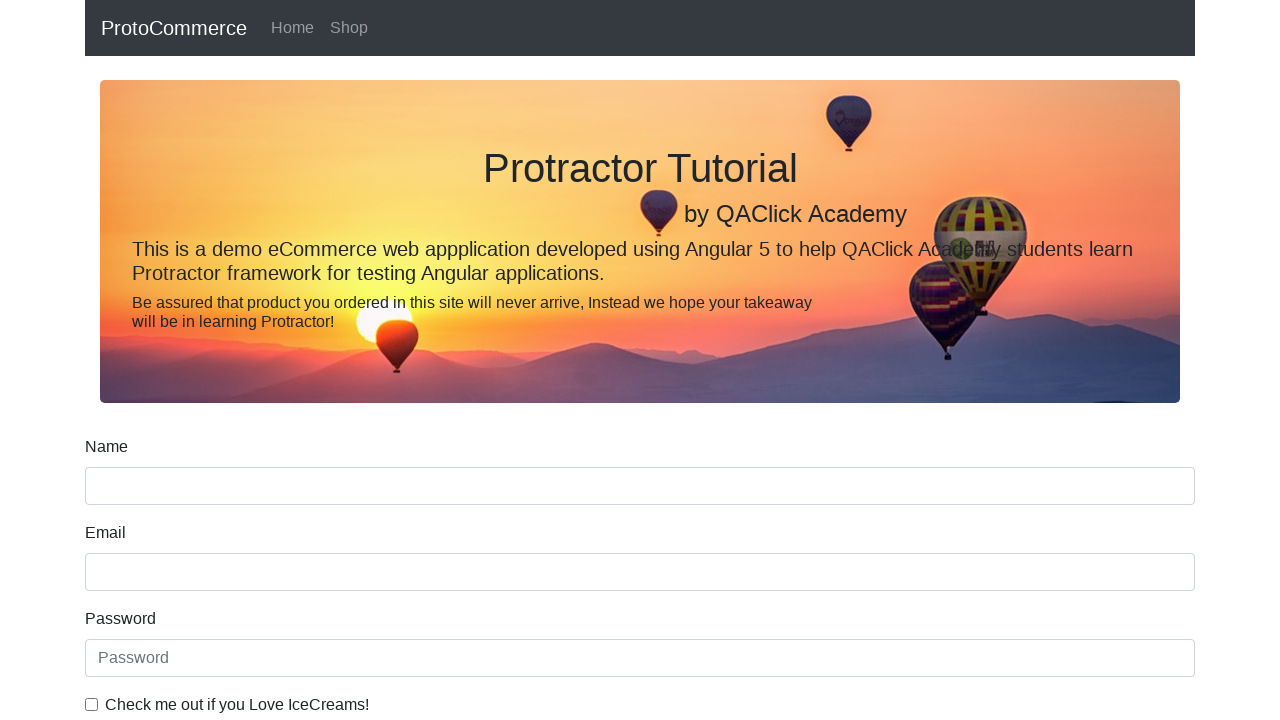

Filled name field with 'Hello' on input[name='name']
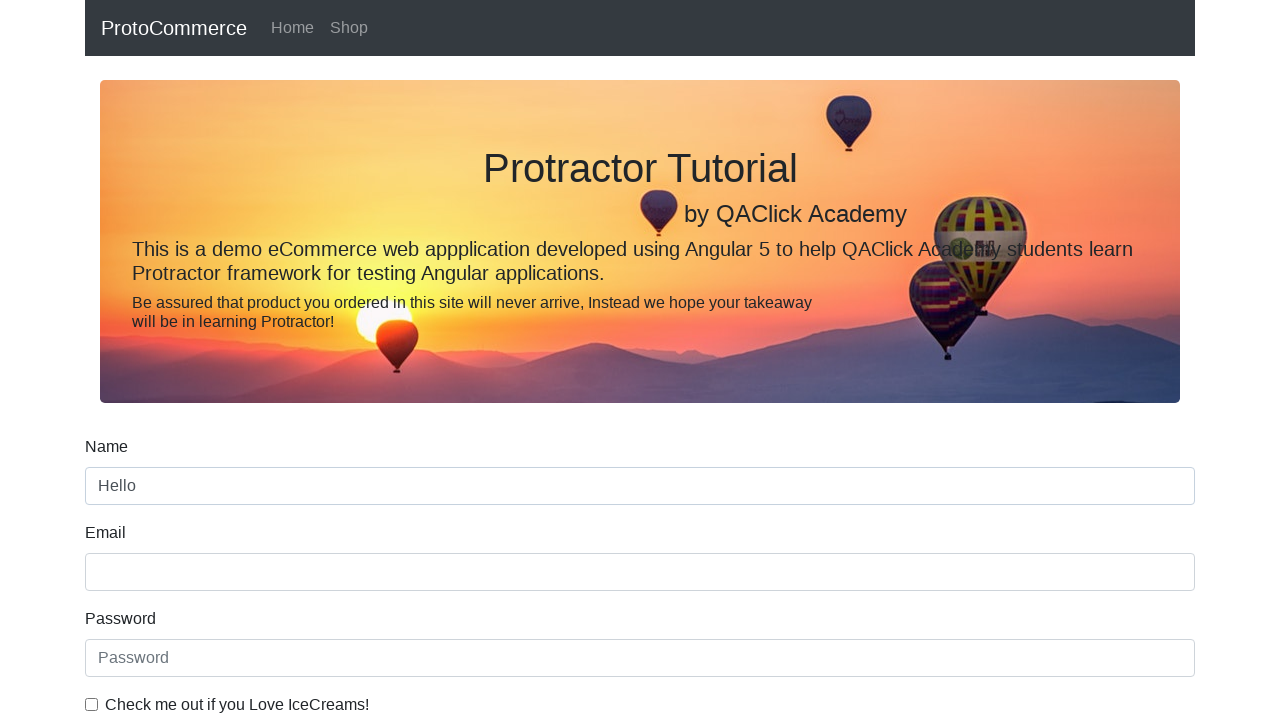

Retrieved name field value using JavaScript: 'Hello'
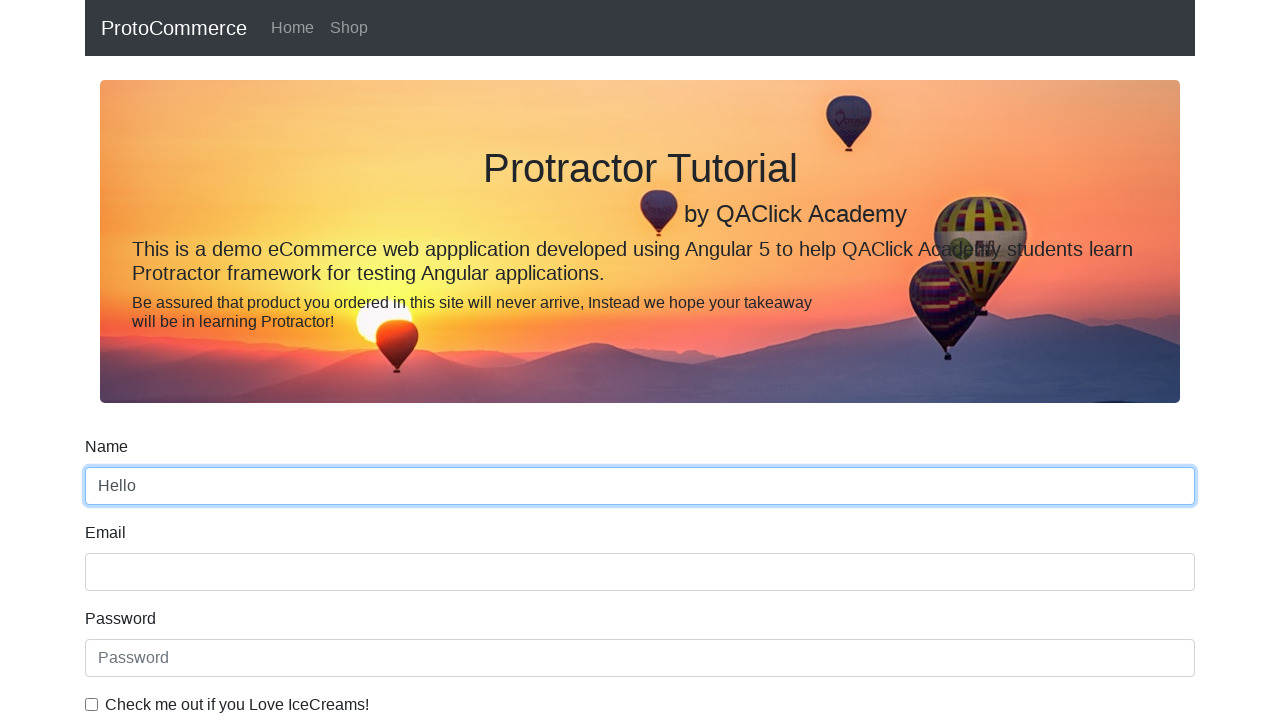

Clicked shop menu link using JavaScript
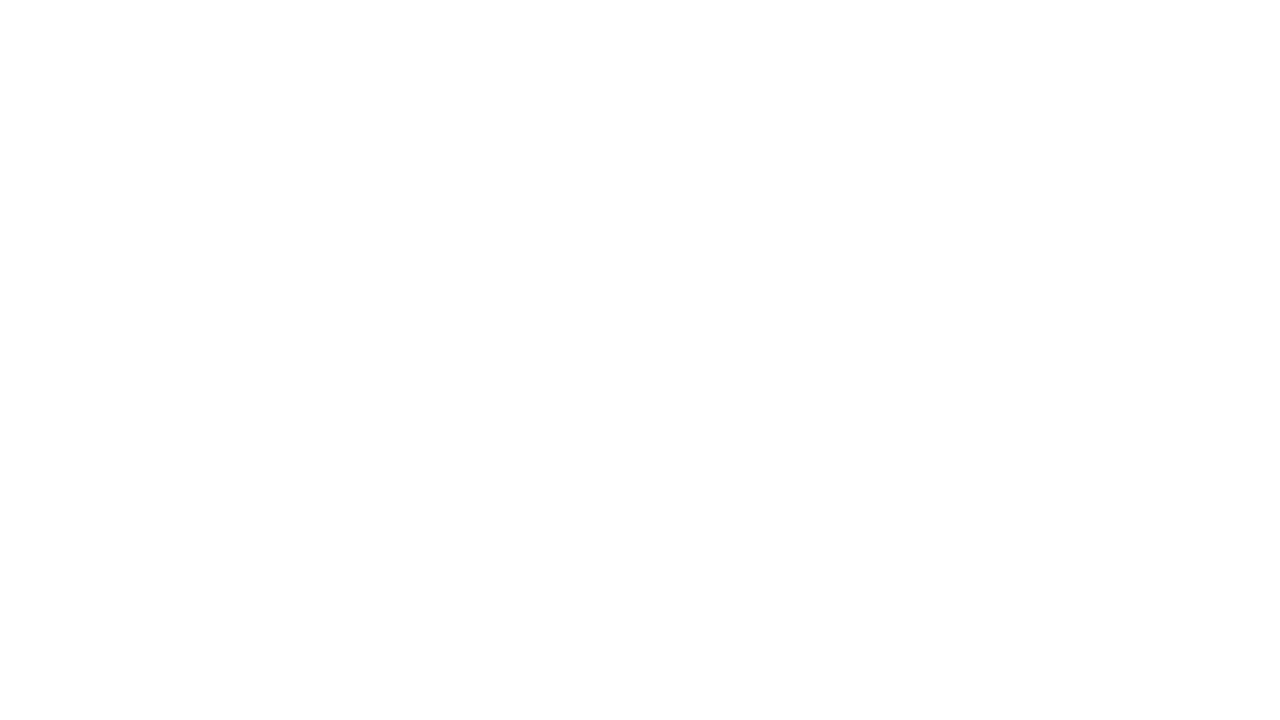

Scrolled to bottom of page
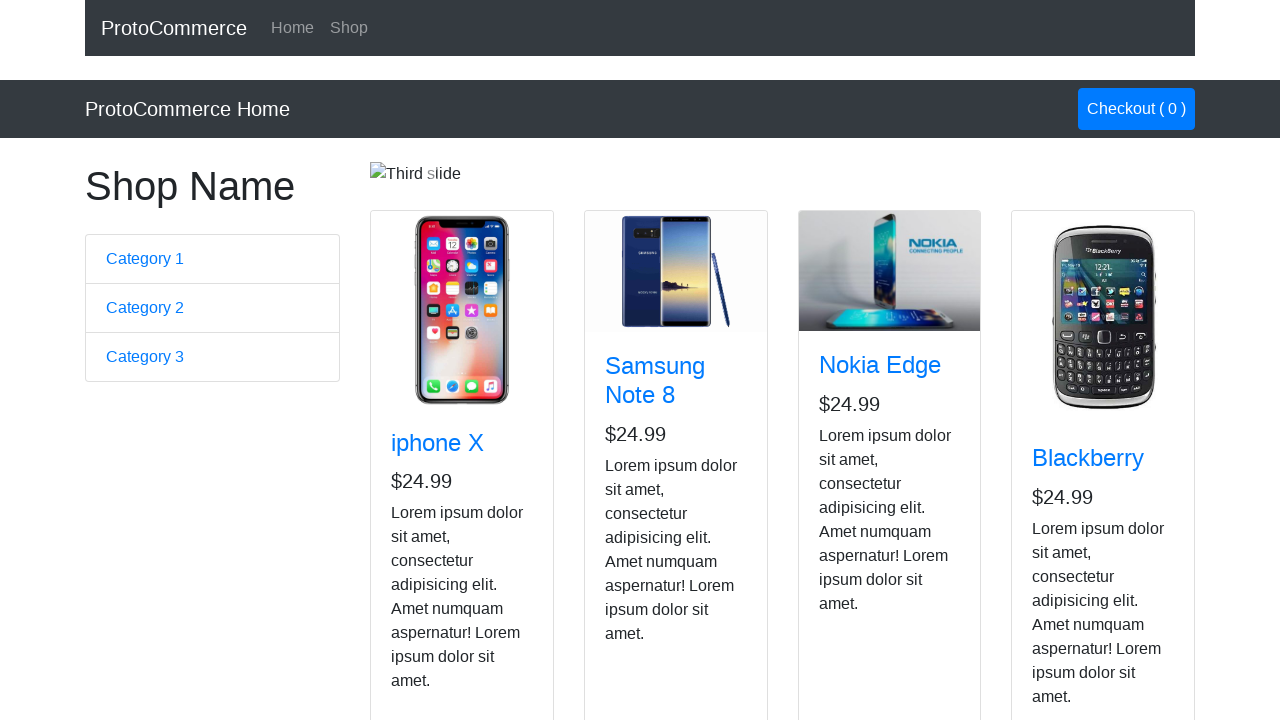

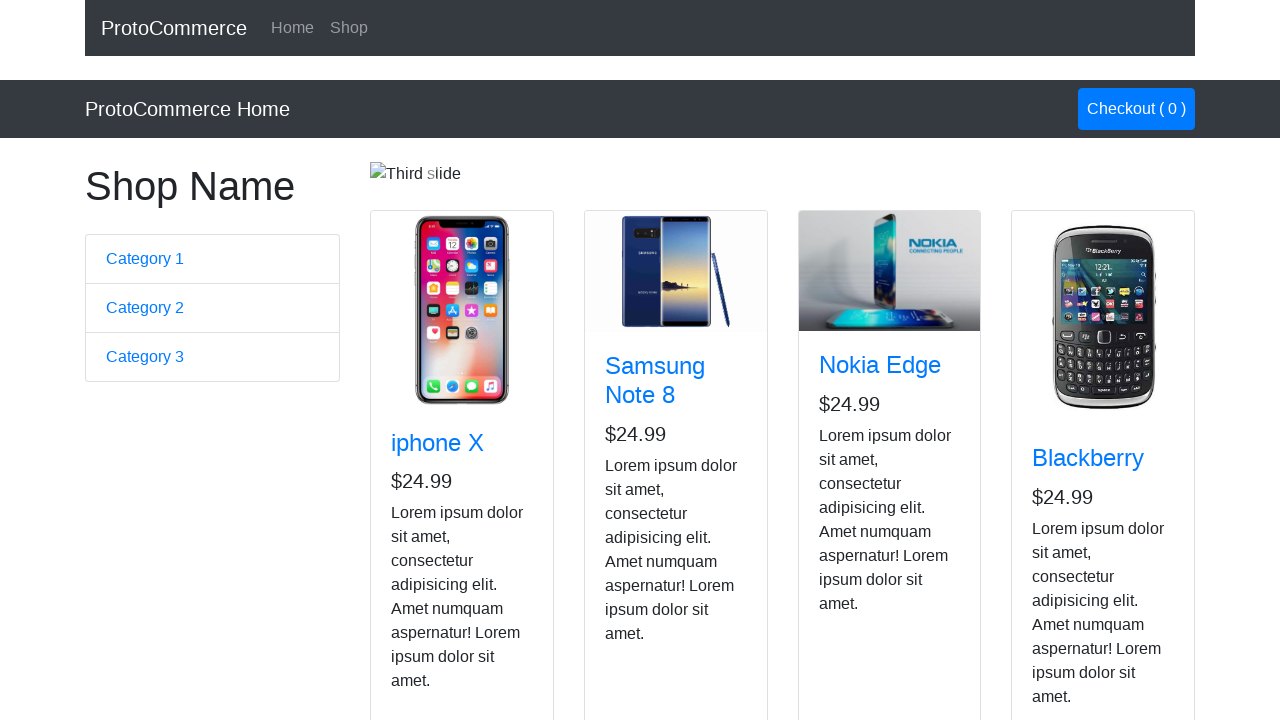